Tests Honda Vietnam cost estimation page by selecting a car model from custom dropdown and province/registration fee from native select elements.

Starting URL: https://www.honda.com.vn/o-to/du-toan-chi-phi

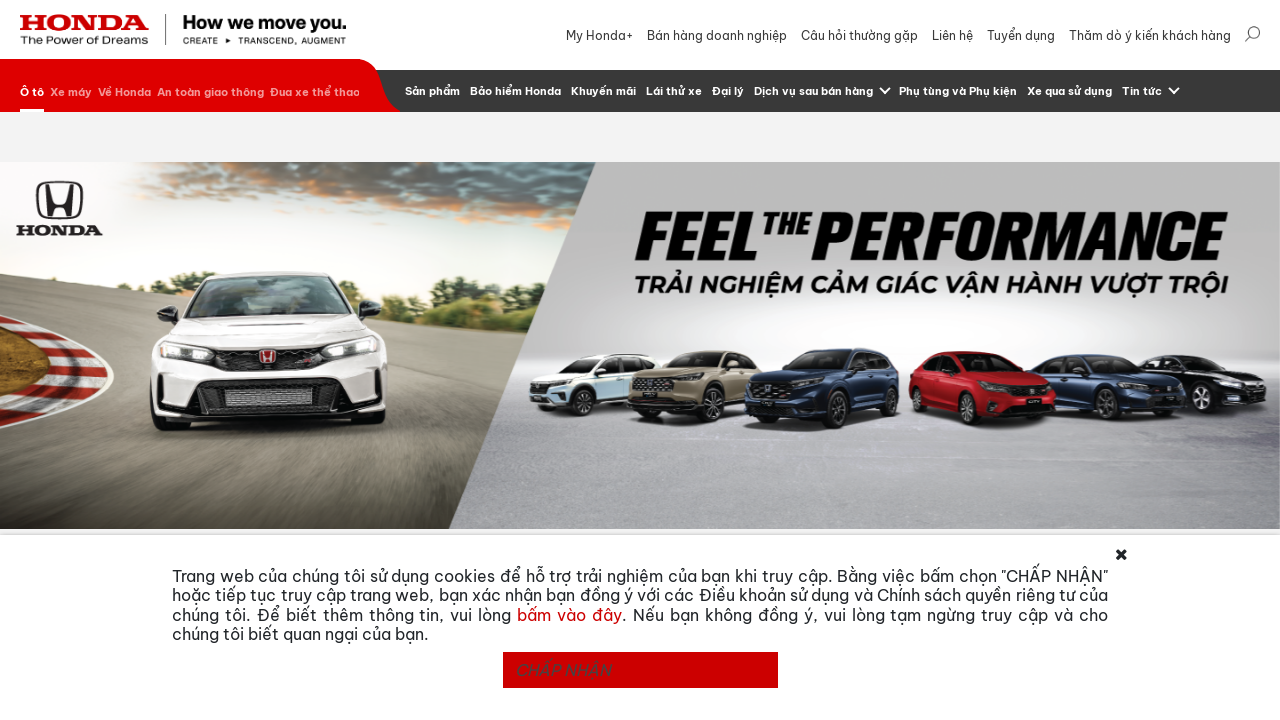

Scrolled to carousel item
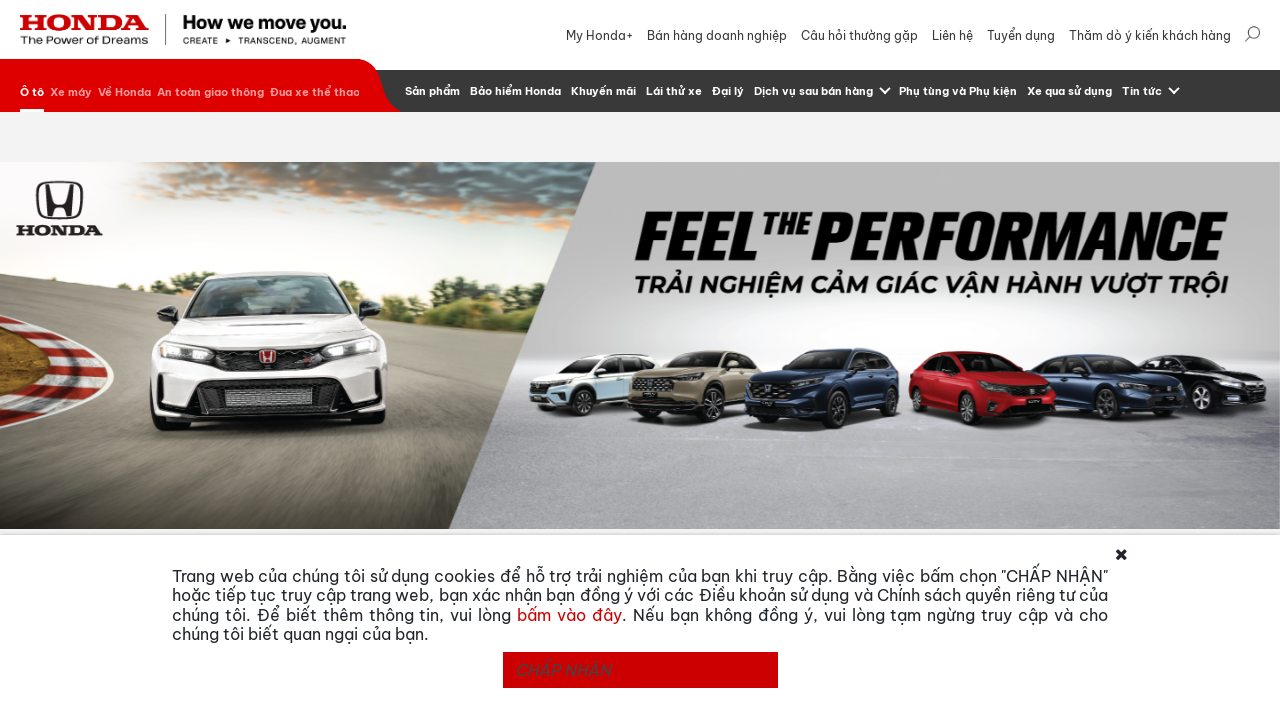

Waited 1 second for carousel to stabilize
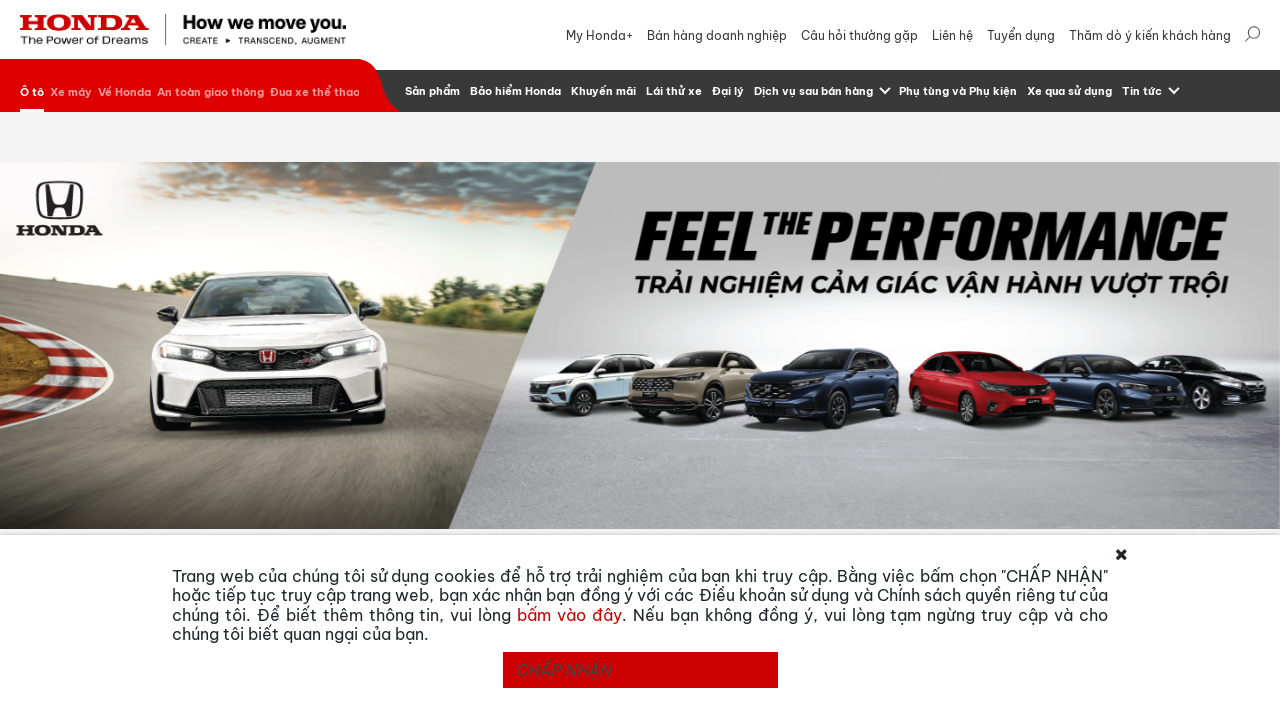

Clicked car model dropdown button at (444, 248) on button#selectize-input
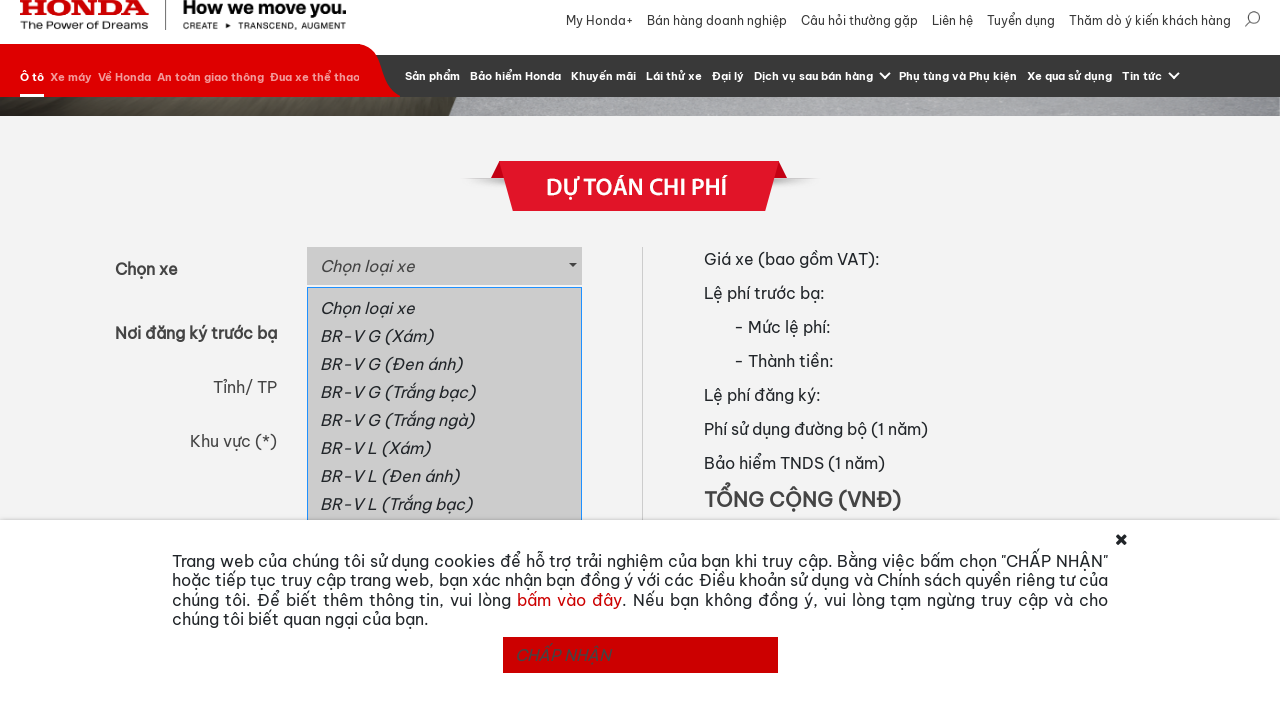

Car model dropdown options loaded
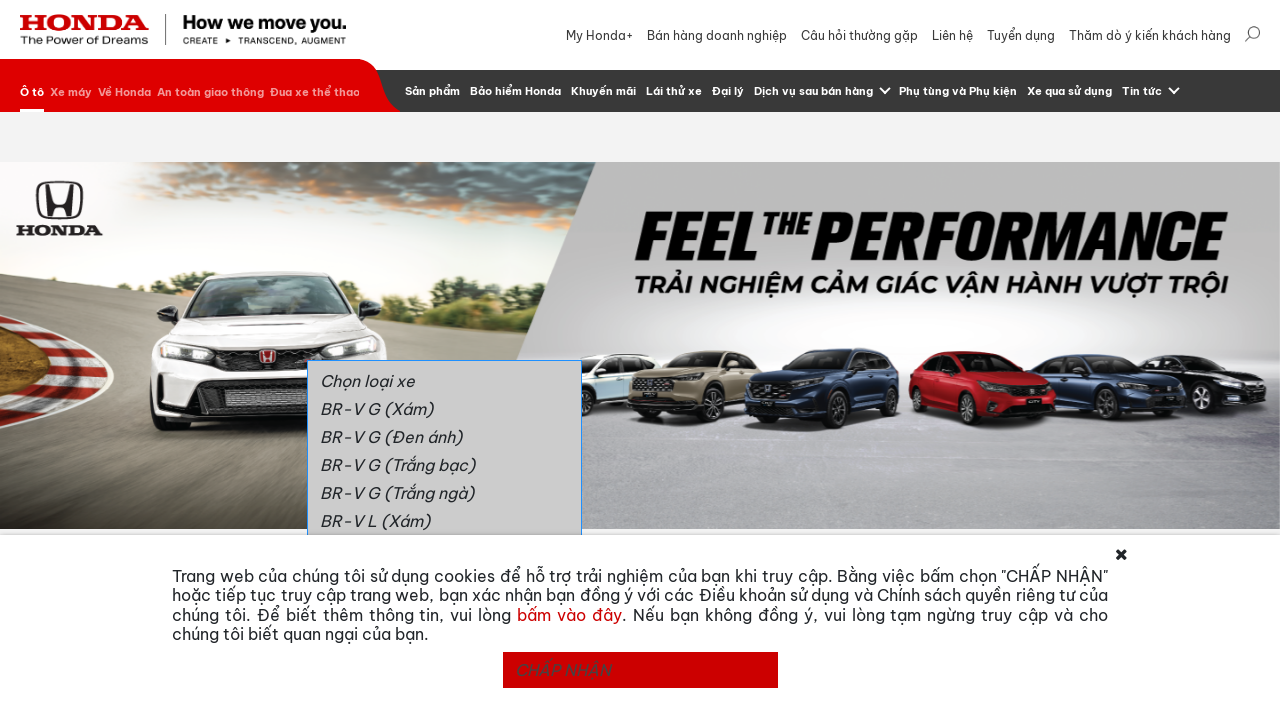

Selected 'CITY L' from car model dropdown at (444, 510) on button#selectize-input+div>a:has-text('CITY L')
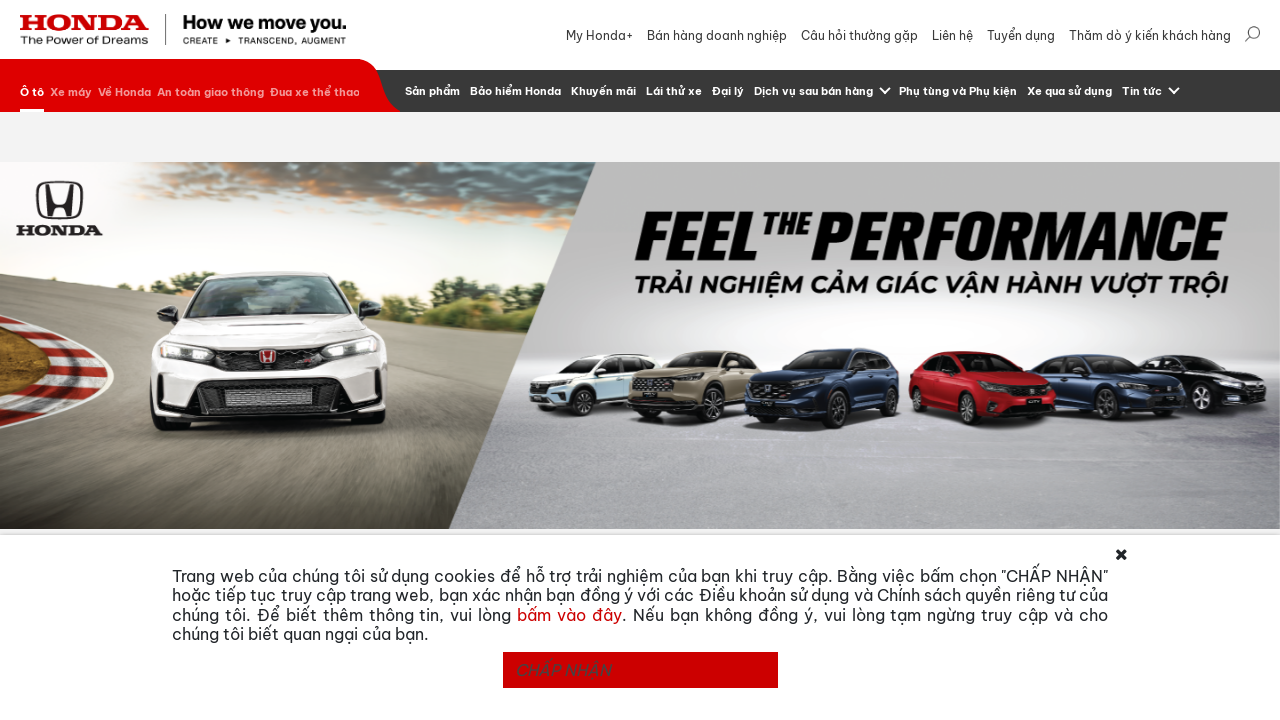

Waited 1 second for car model selection to process
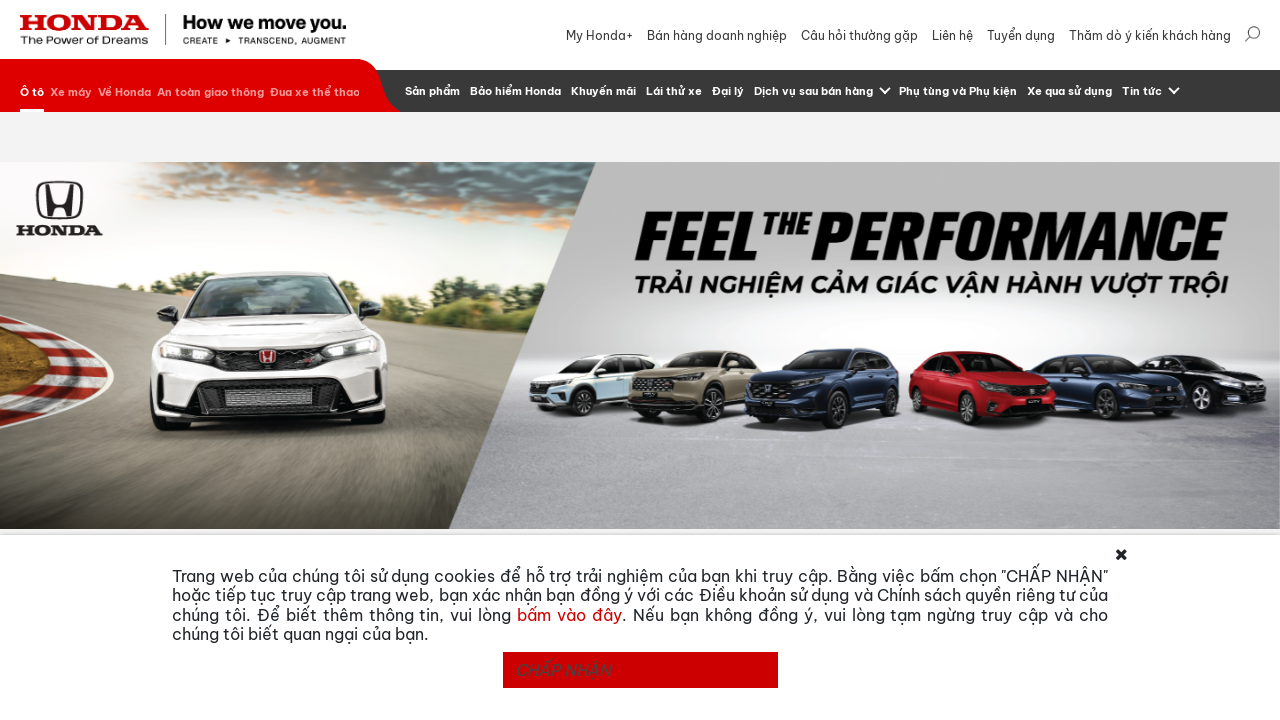

Scrolled to main container
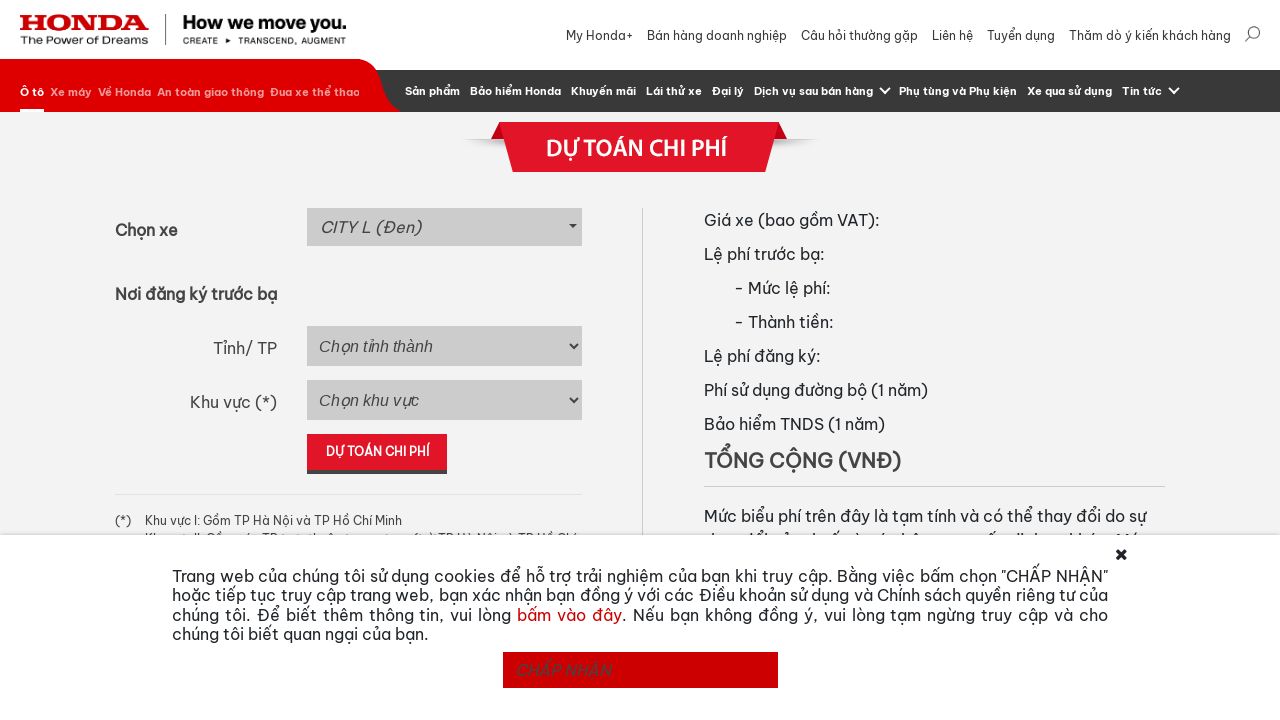

Waited 1 second for container to stabilize
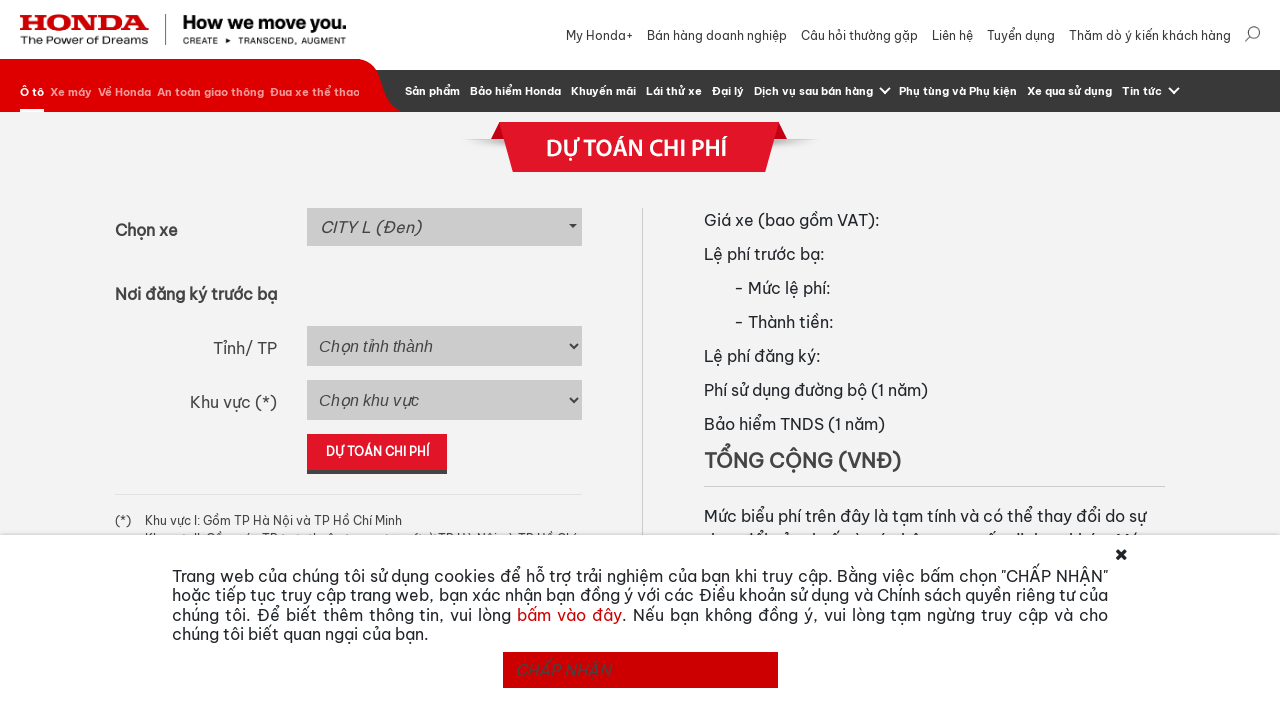

Selected province 'Đà Nẵng' from province dropdown on select#province
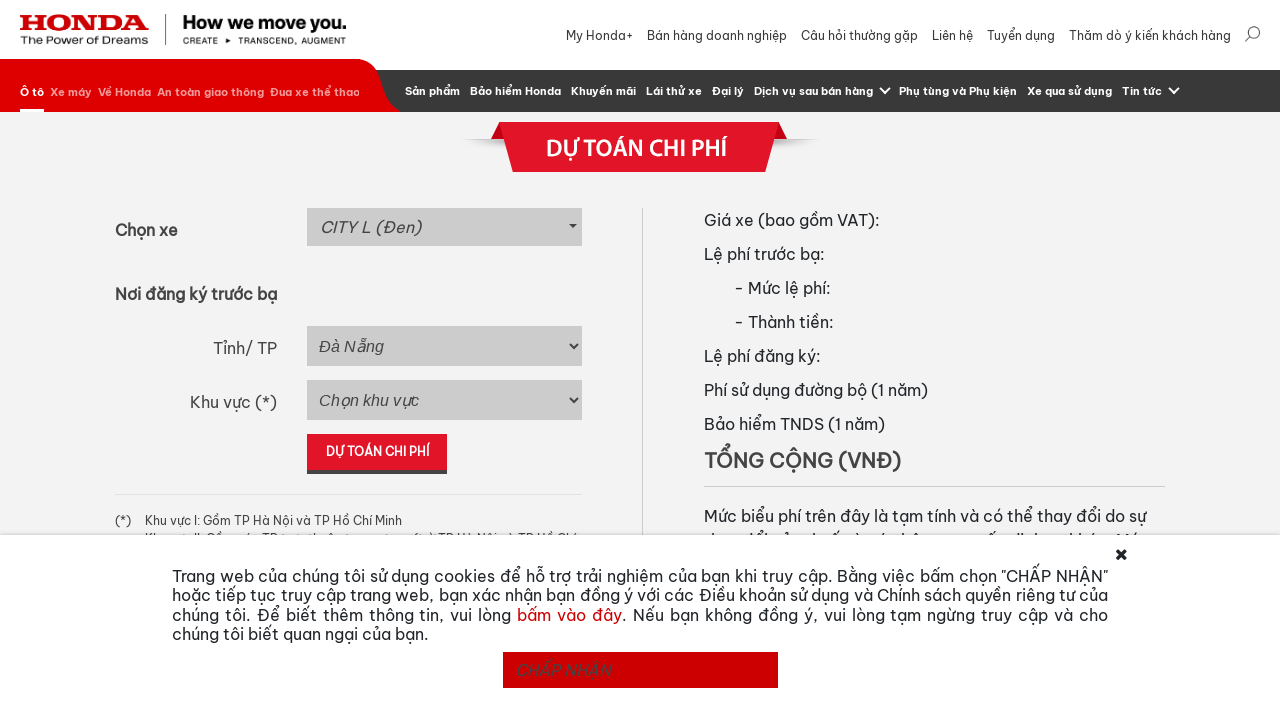

Waited 1 second for province selection to process
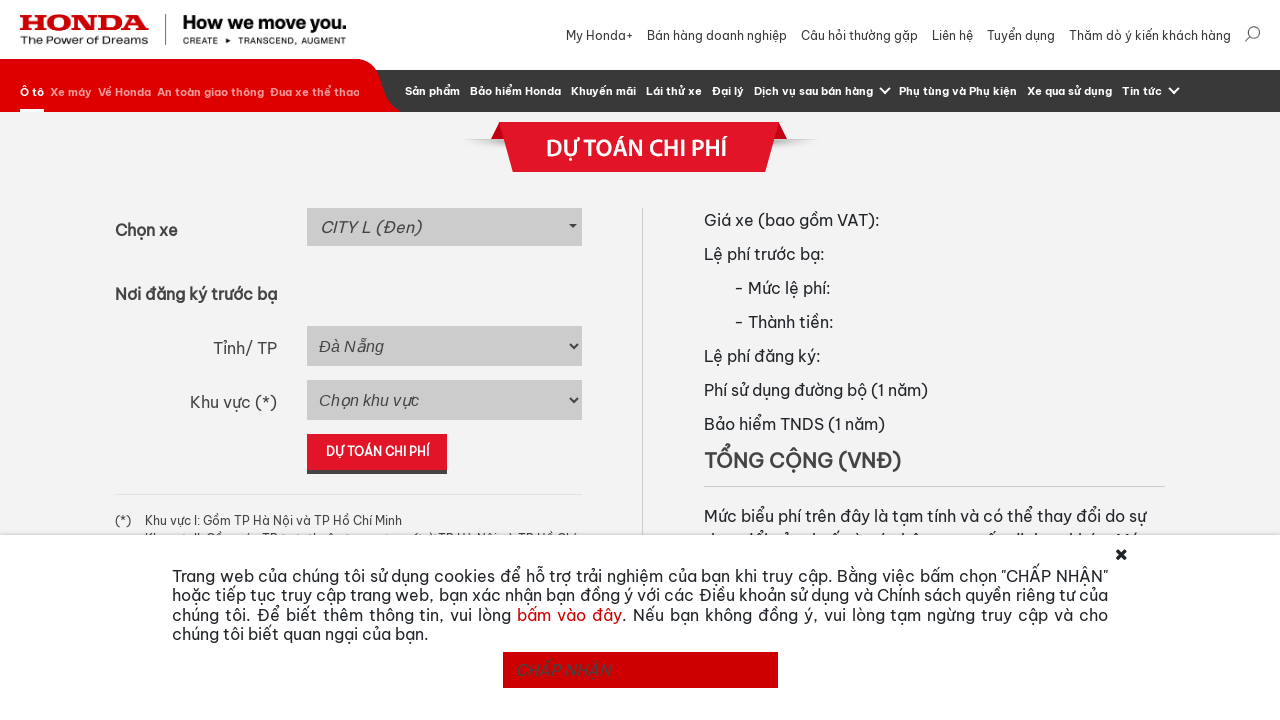

Selected registration fee 'Khu vực II' from dropdown on select#registration_fee
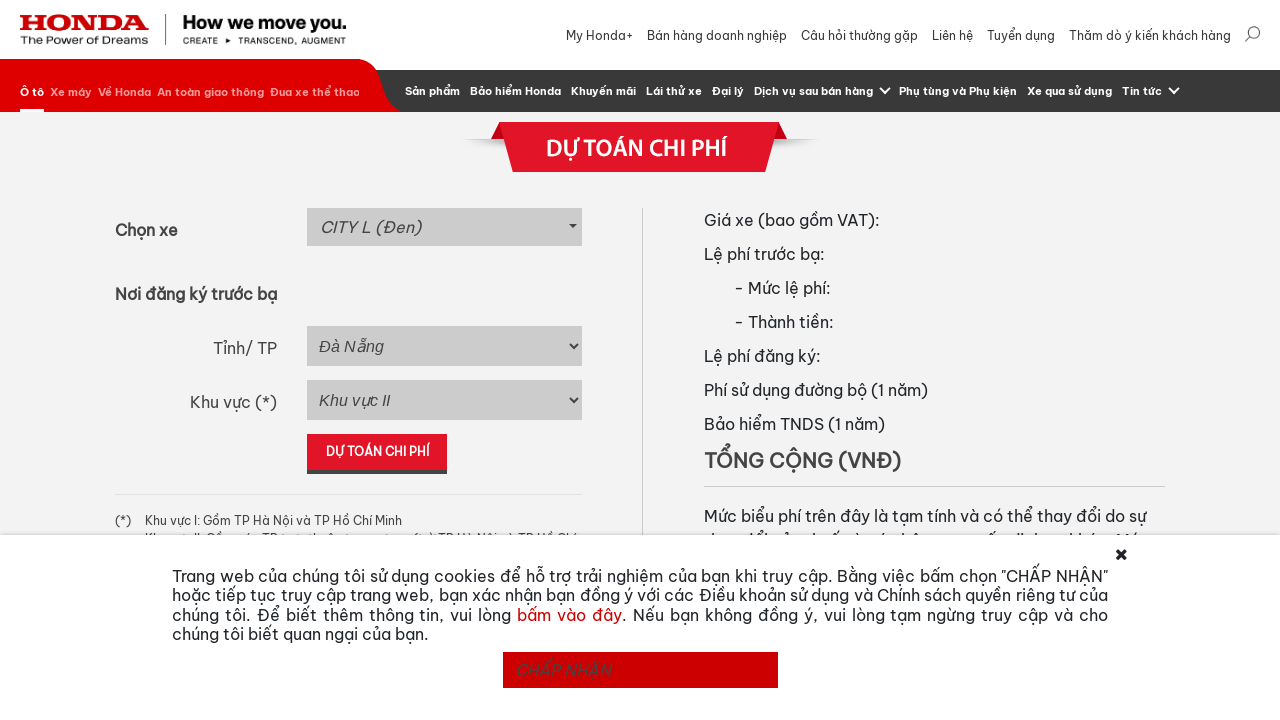

Waited 1 second for registration fee selection to process
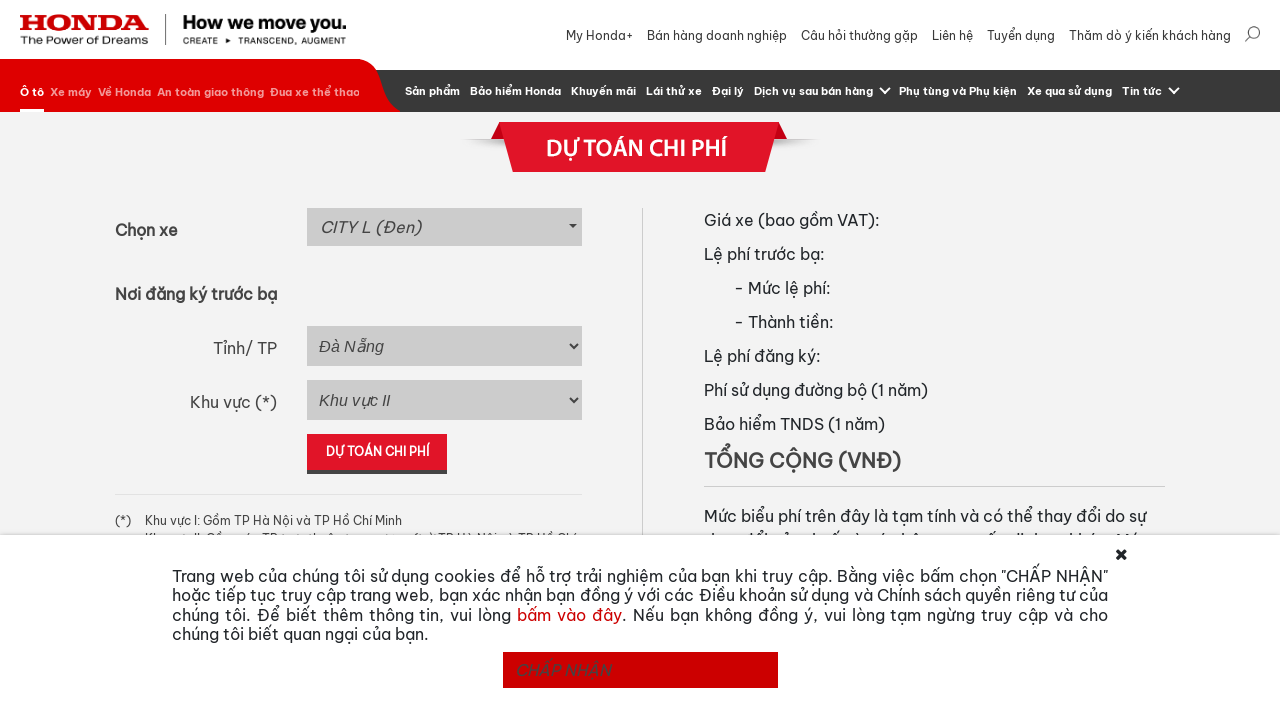

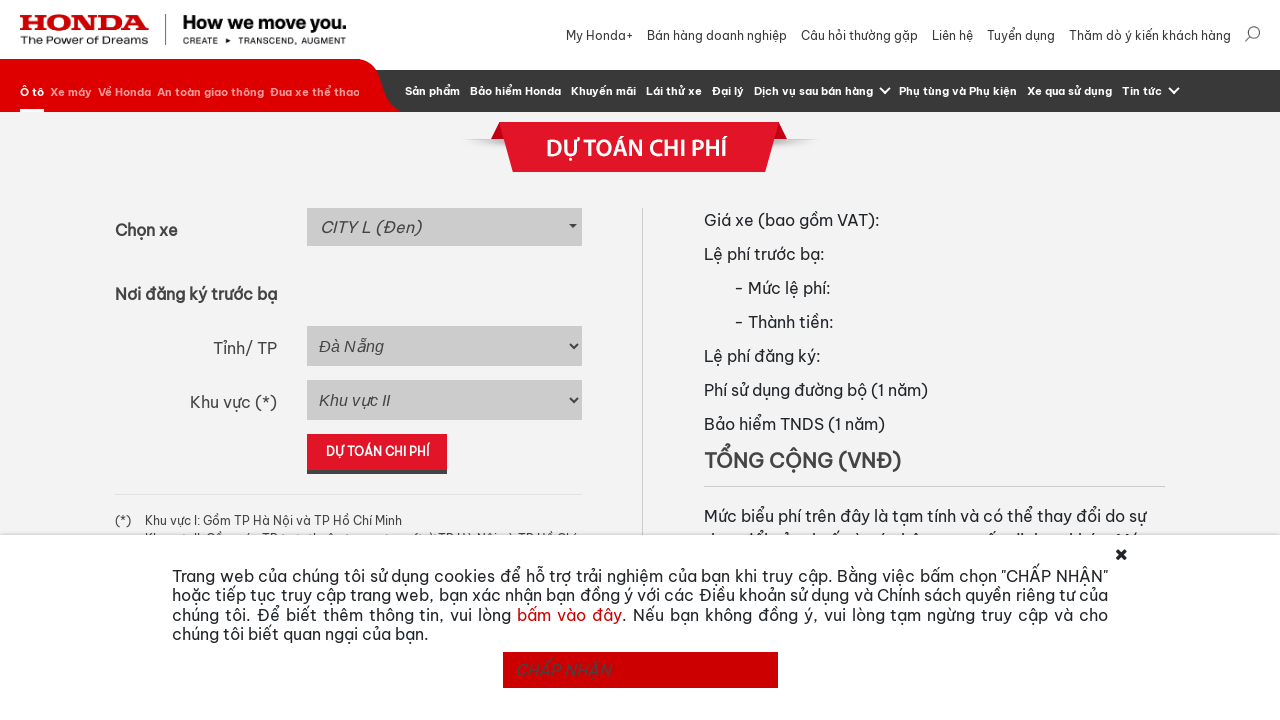